Tests checkbox functionality by clicking a "friends and family" checkbox, verifying it becomes selected, and confirming there are 6 checkboxes on the page.

Starting URL: https://rahulshettyacademy.com/dropdownsPractise/

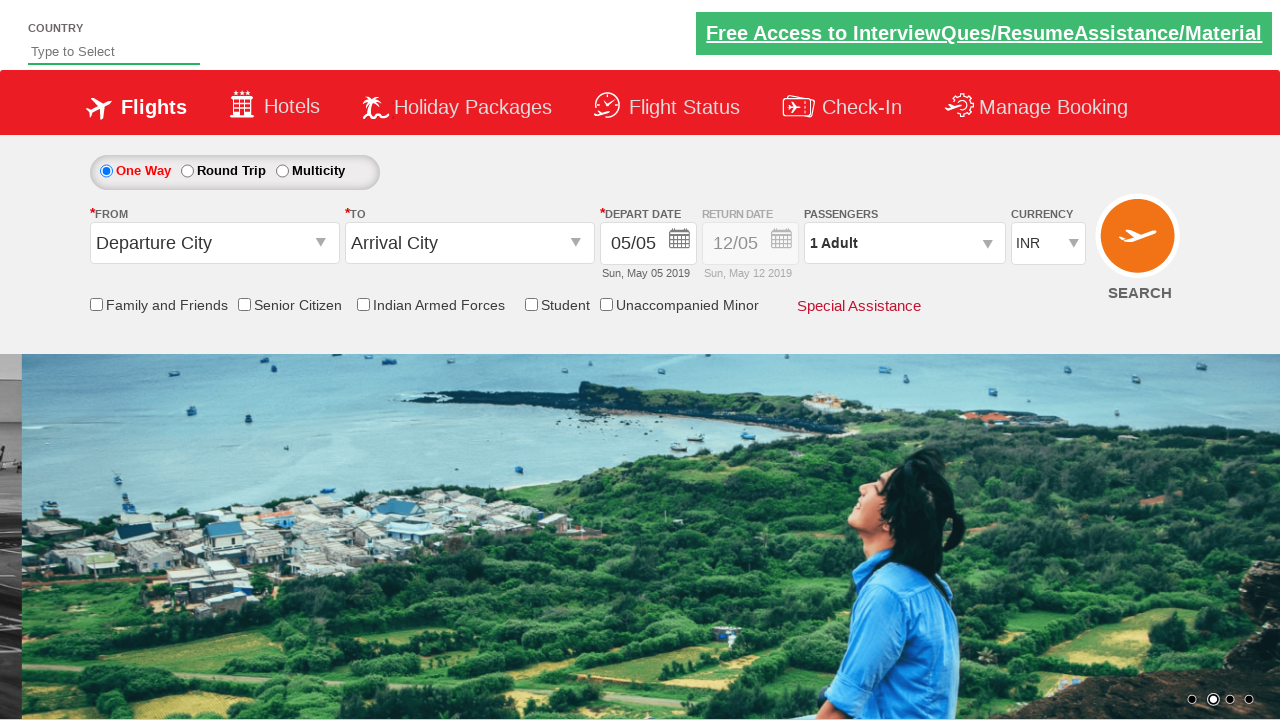

Navigated to checkbox practice page
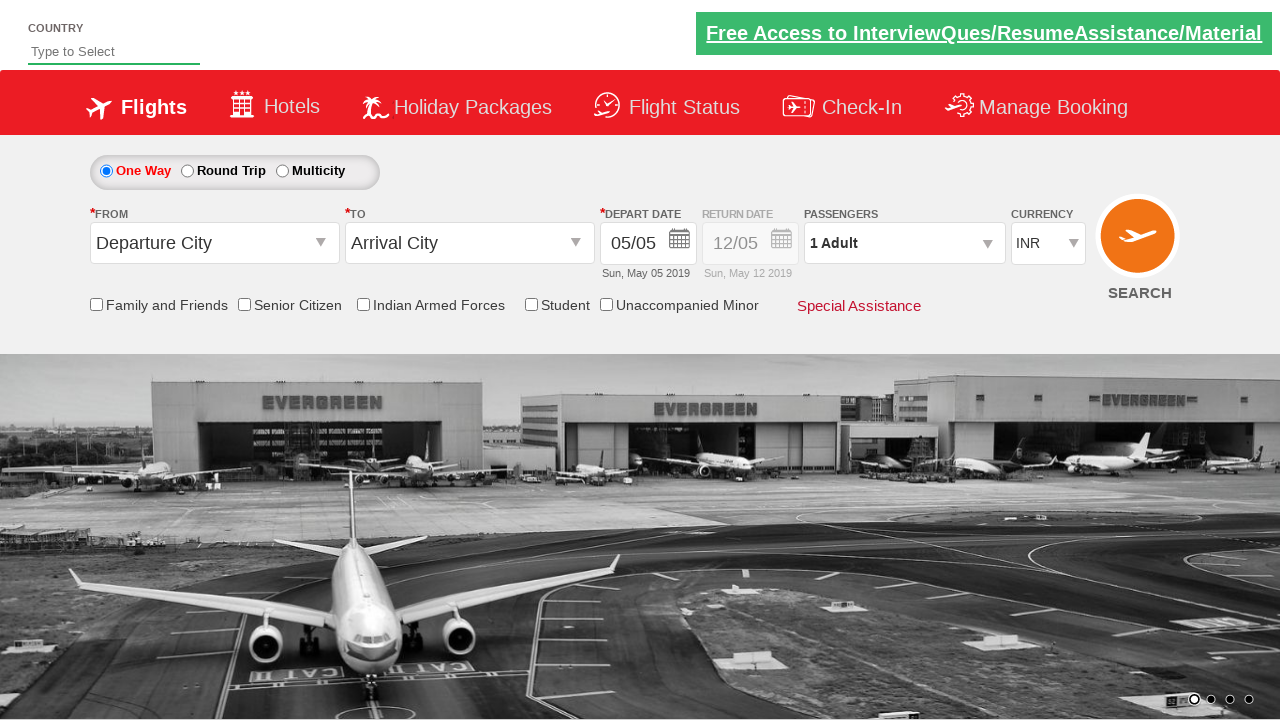

Clicked the friends and family checkbox at (96, 304) on input[id*='friendsandfamily']
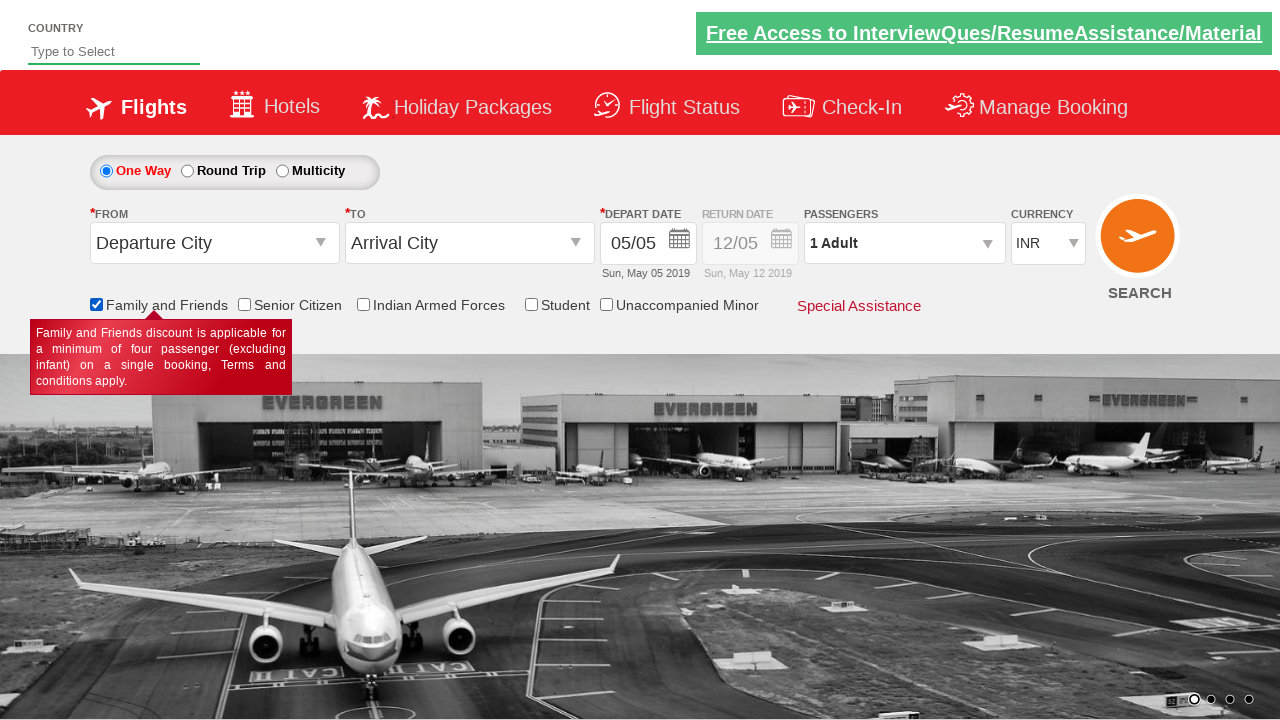

Verified that friends and family checkbox is selected
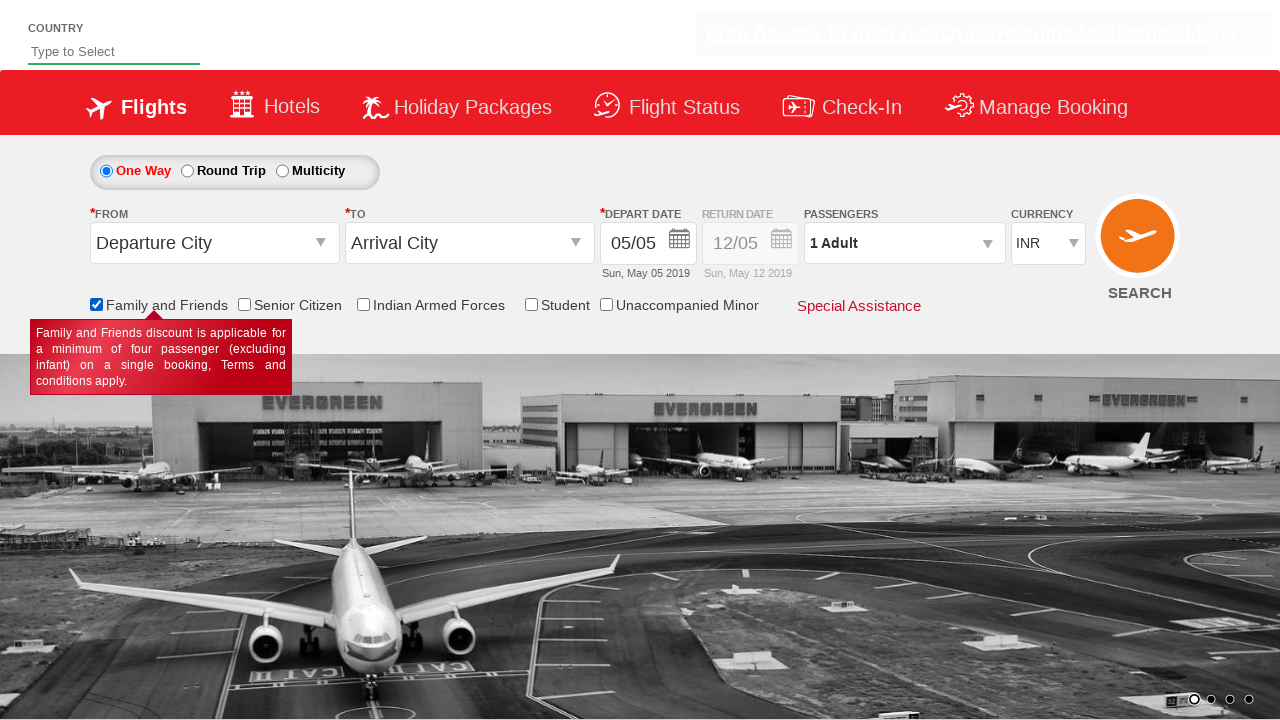

Verified that there are 6 checkboxes on the page
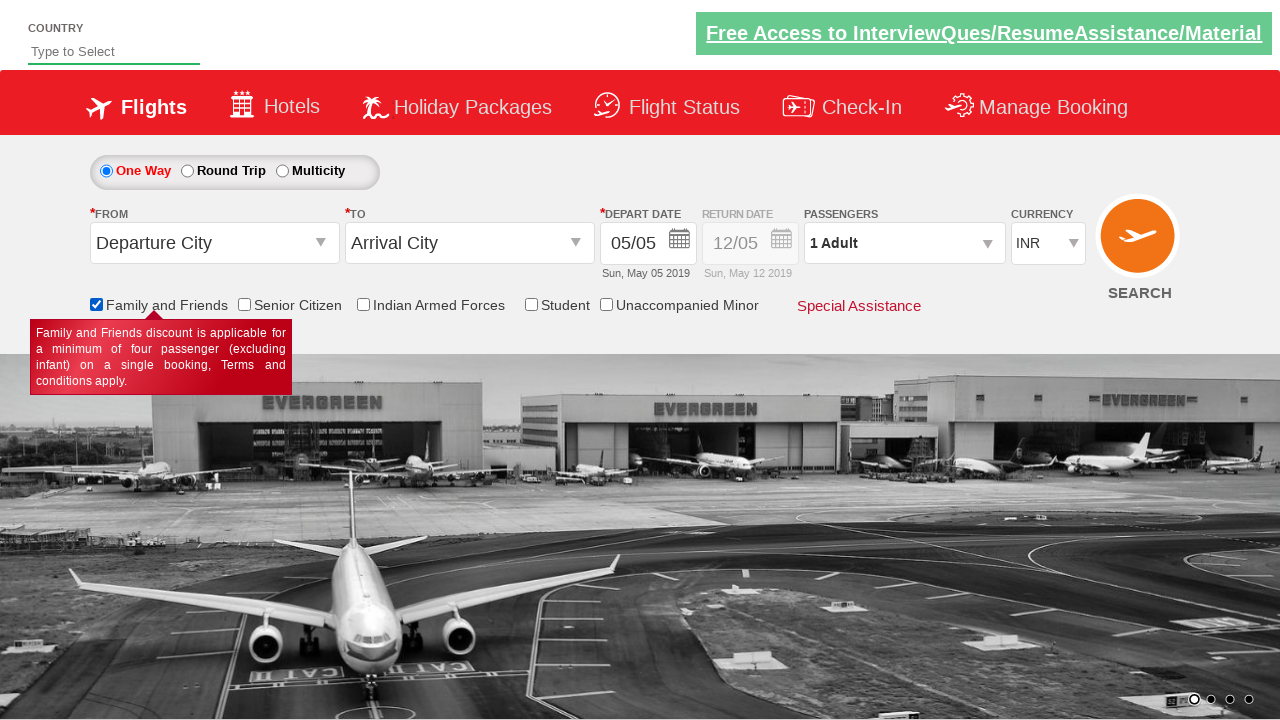

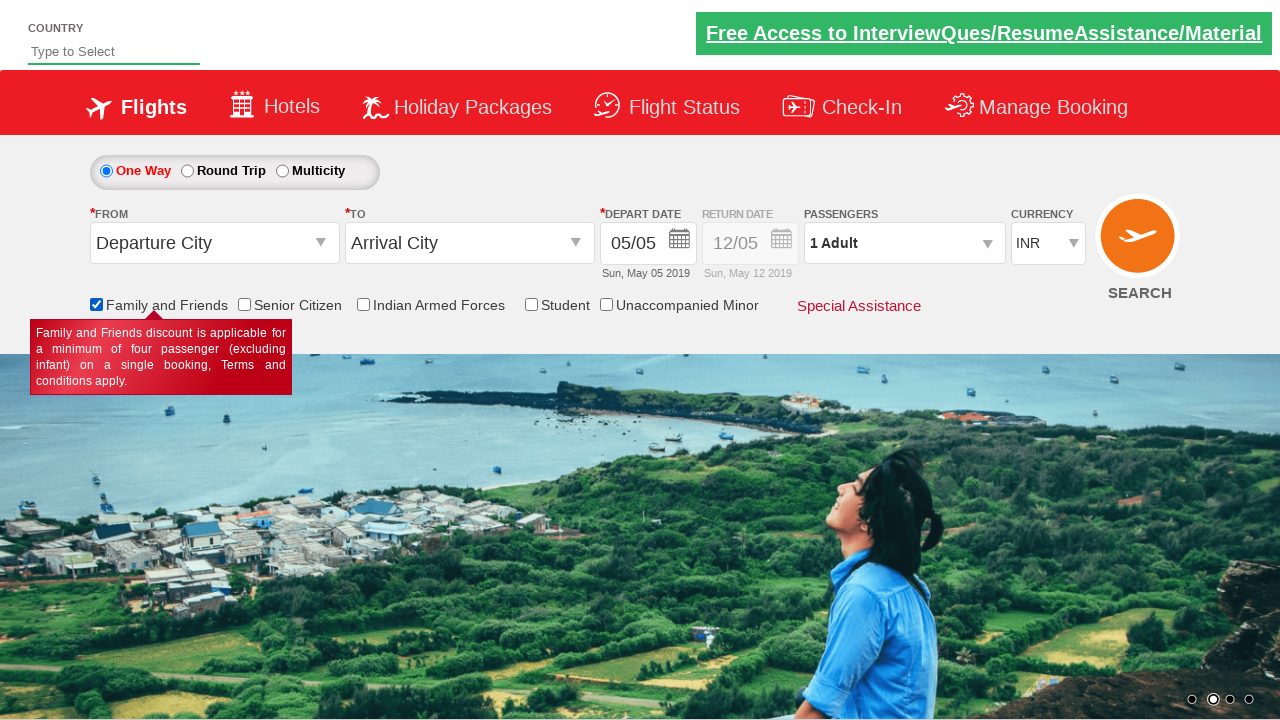